Tests element highlighting functionality by finding an element on a large page and temporarily changing its border style using JavaScript execution to make it visually stand out.

Starting URL: http://the-internet.herokuapp.com/large

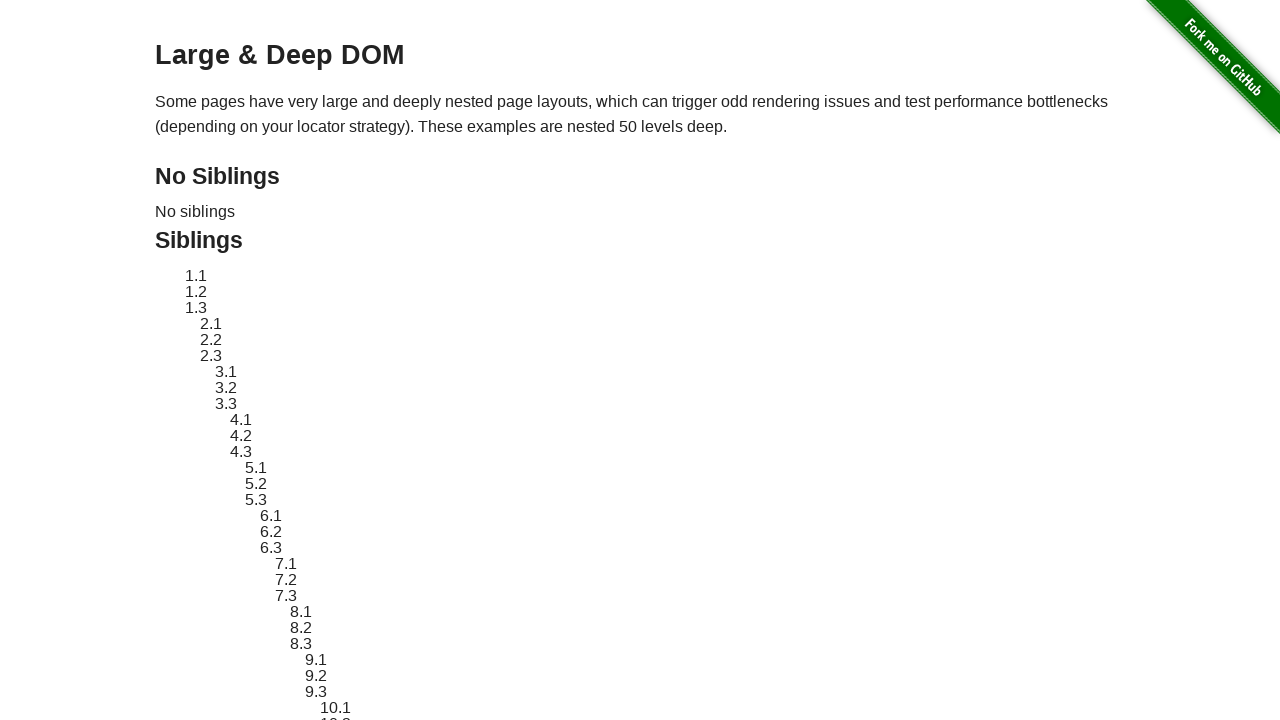

Located element with ID 'sibling-2.3' on the large page
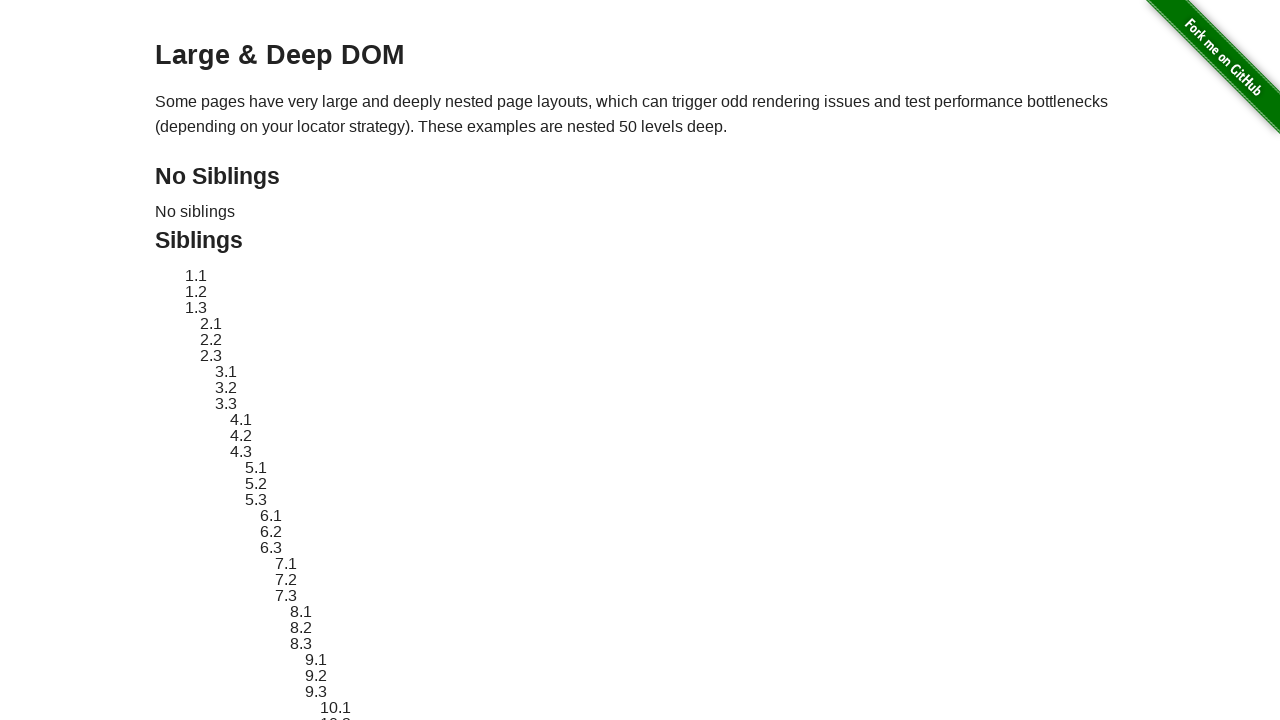

Element became visible and ready for interaction
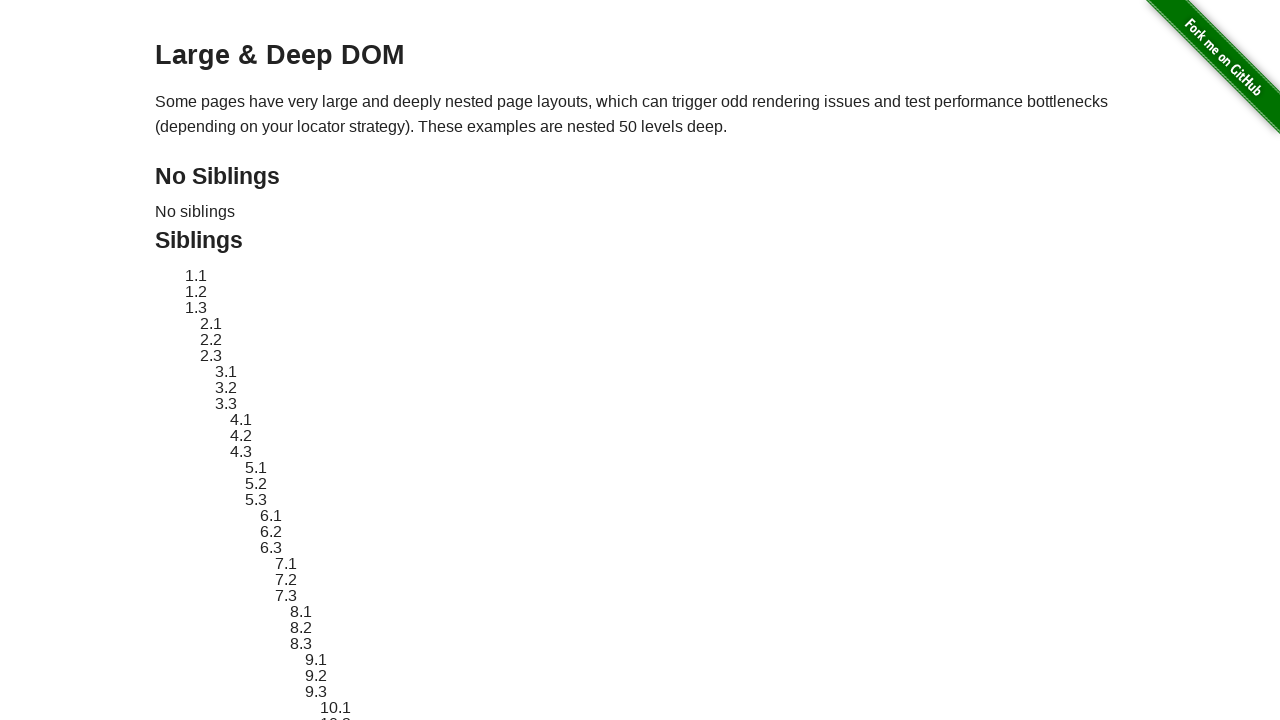

Retrieved original style attribute of the element
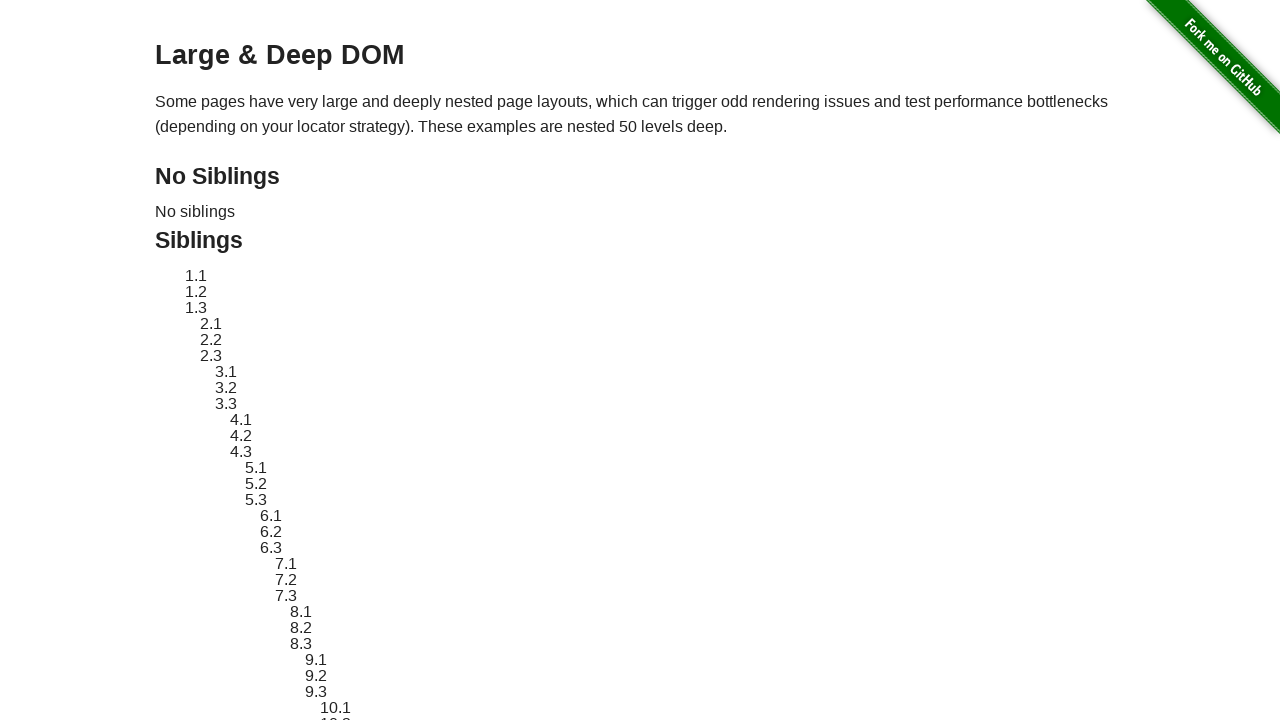

Applied red dashed border highlight to element using JavaScript
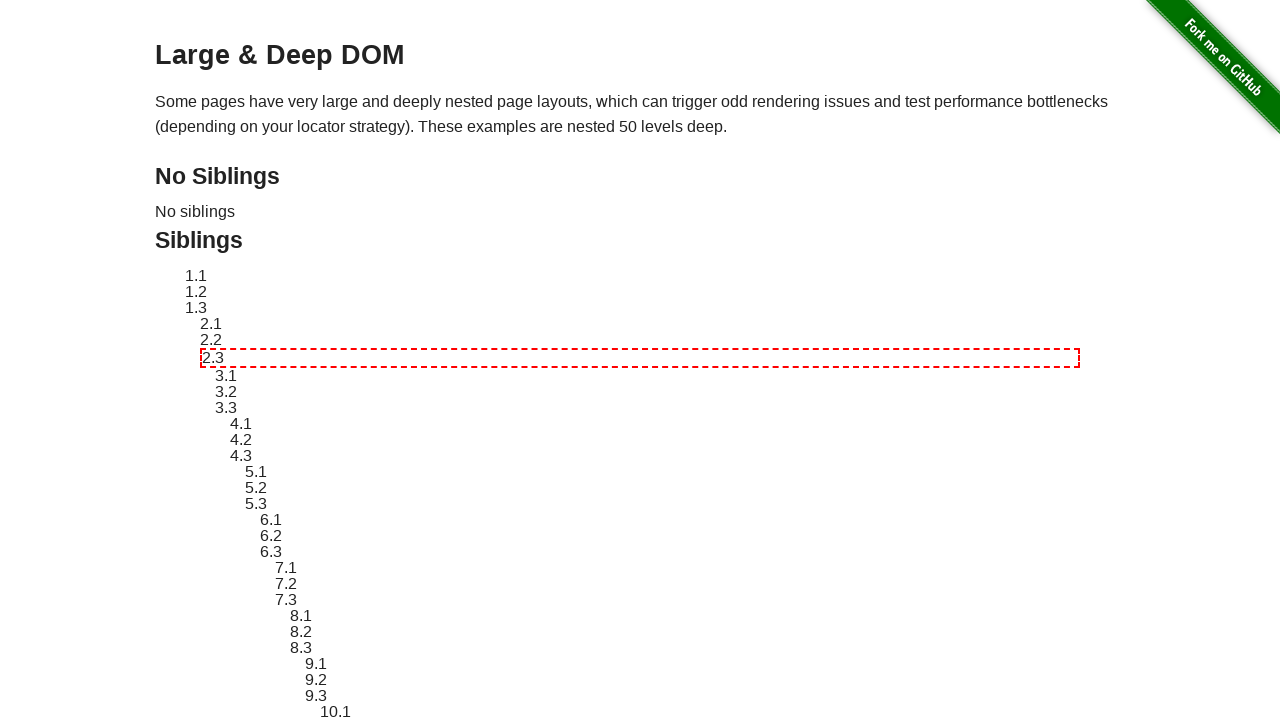

Waited 3 seconds to observe the highlighted element
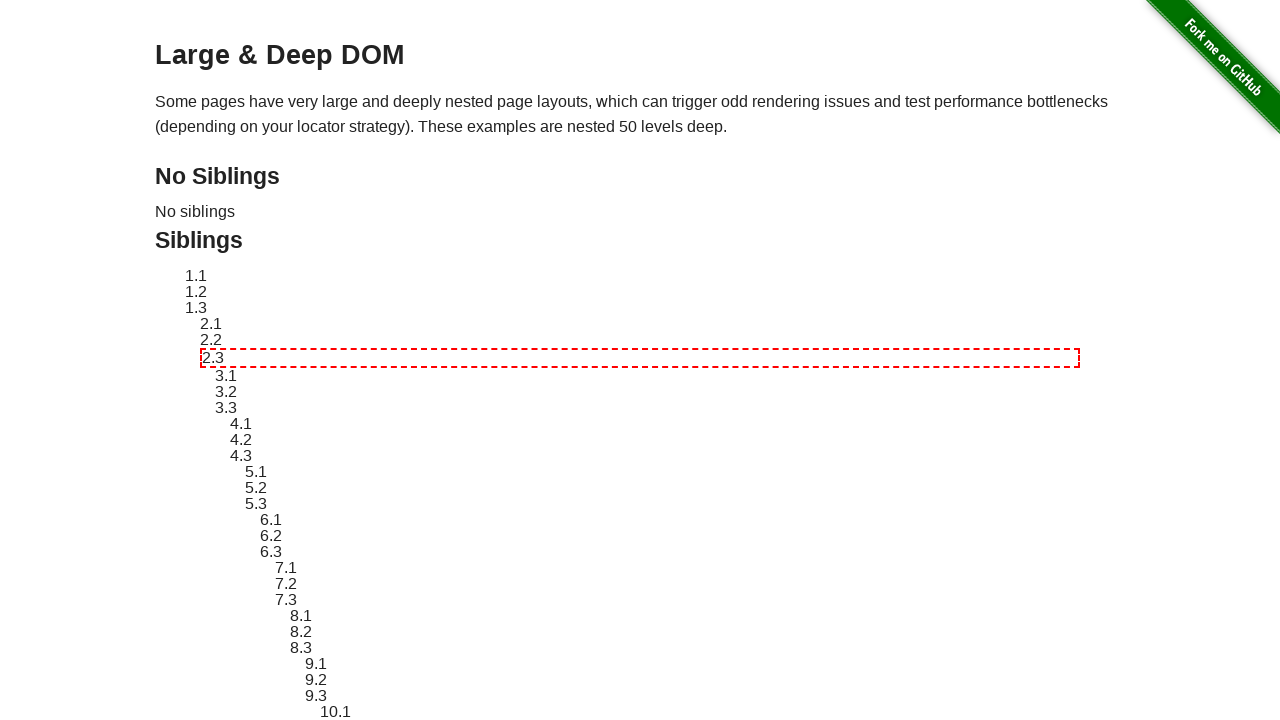

Reverted element style back to original appearance
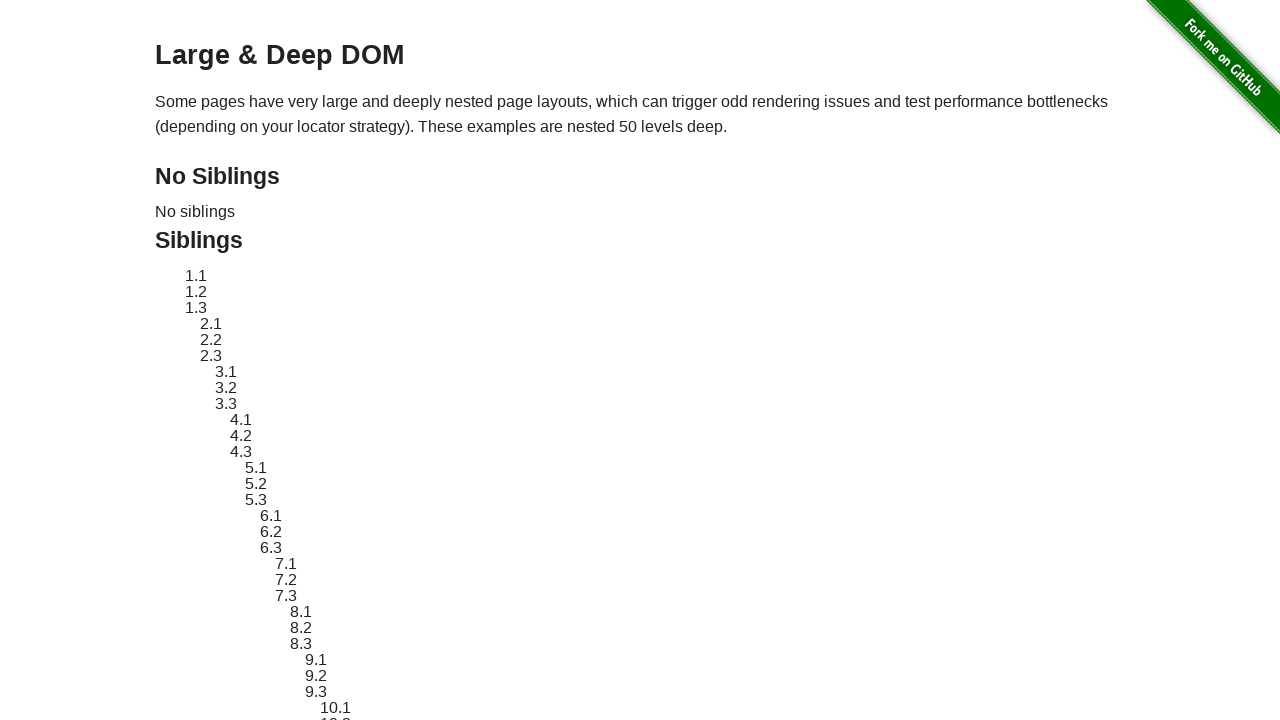

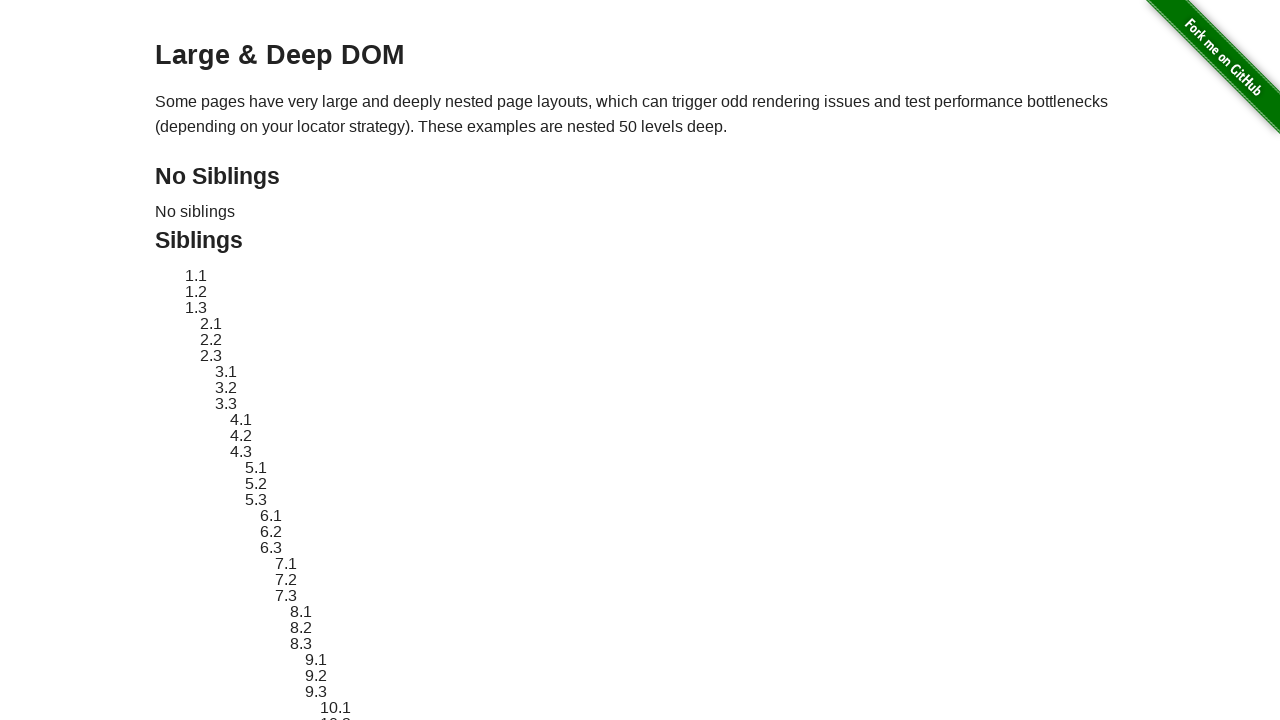